Creates 3 todo tasks and verifies that the Active and Completed filter buttons are visible

Starting URL: https://todomvc.com/examples/javascript-es6/dist/

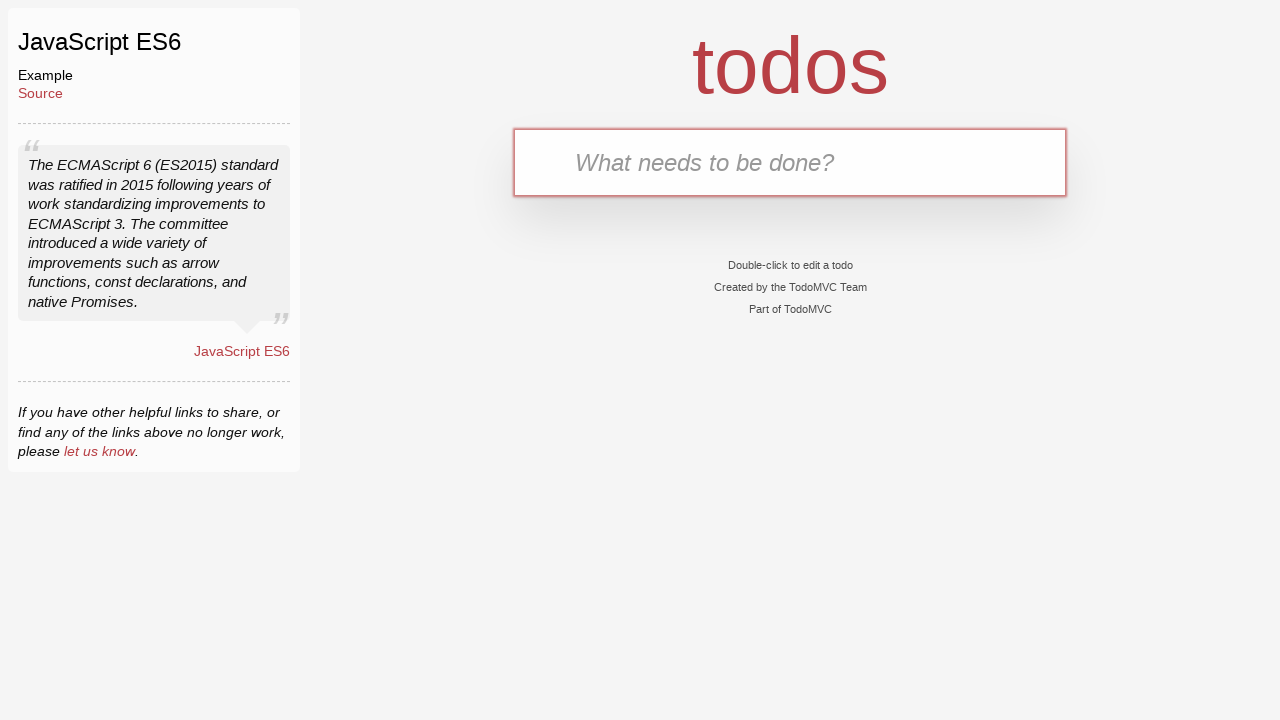

Filled first task input with 'Tarea 1' on .new-todo
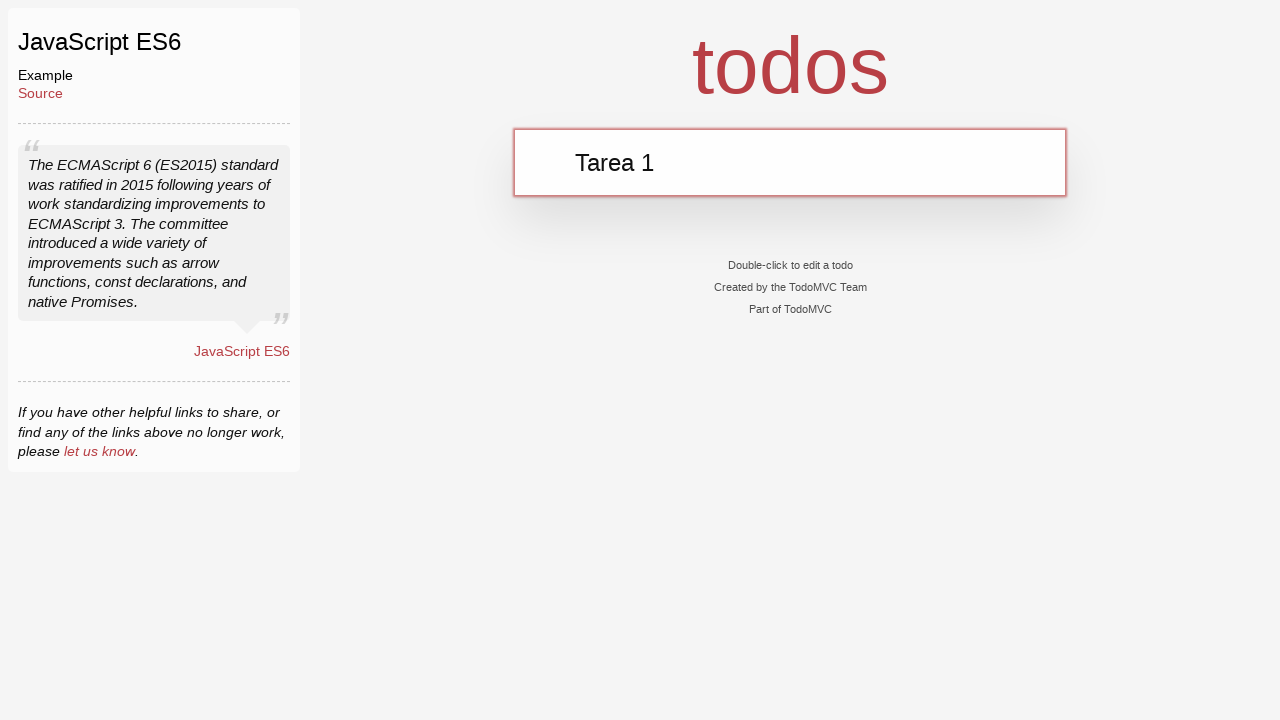

Pressed Enter to create first task on .new-todo
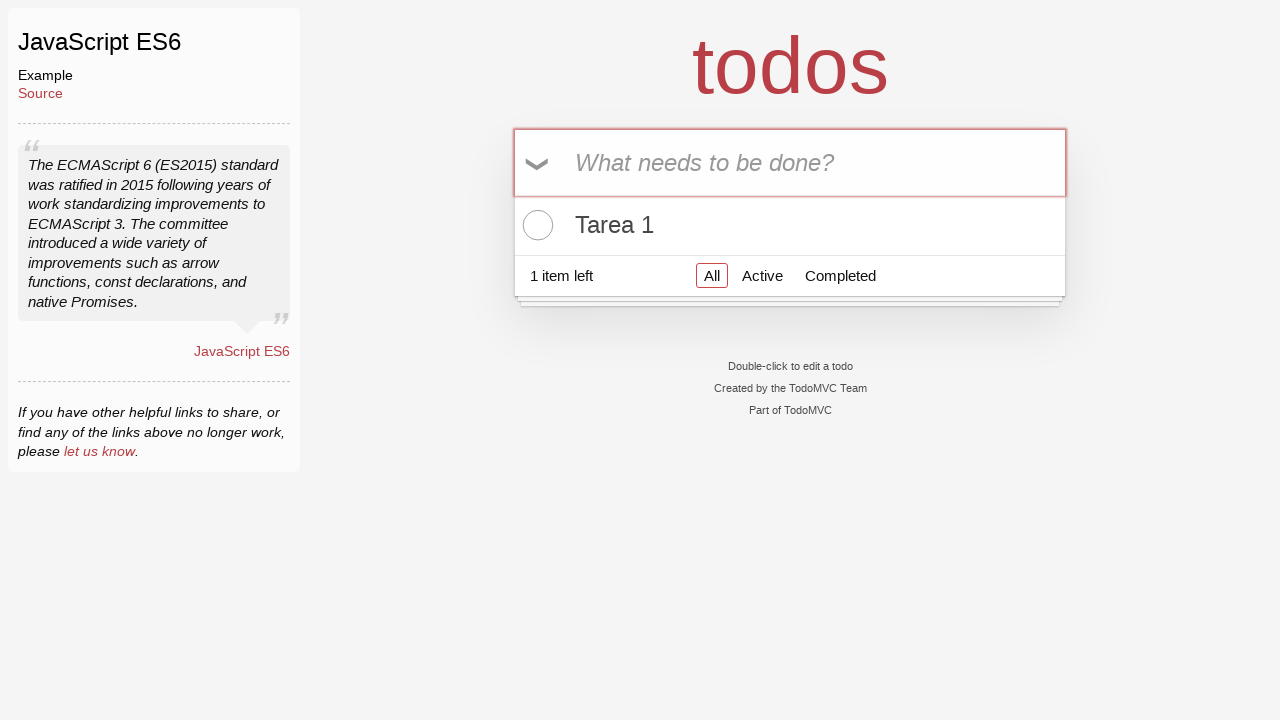

Filled second task input with 'Tarea 2' on .new-todo
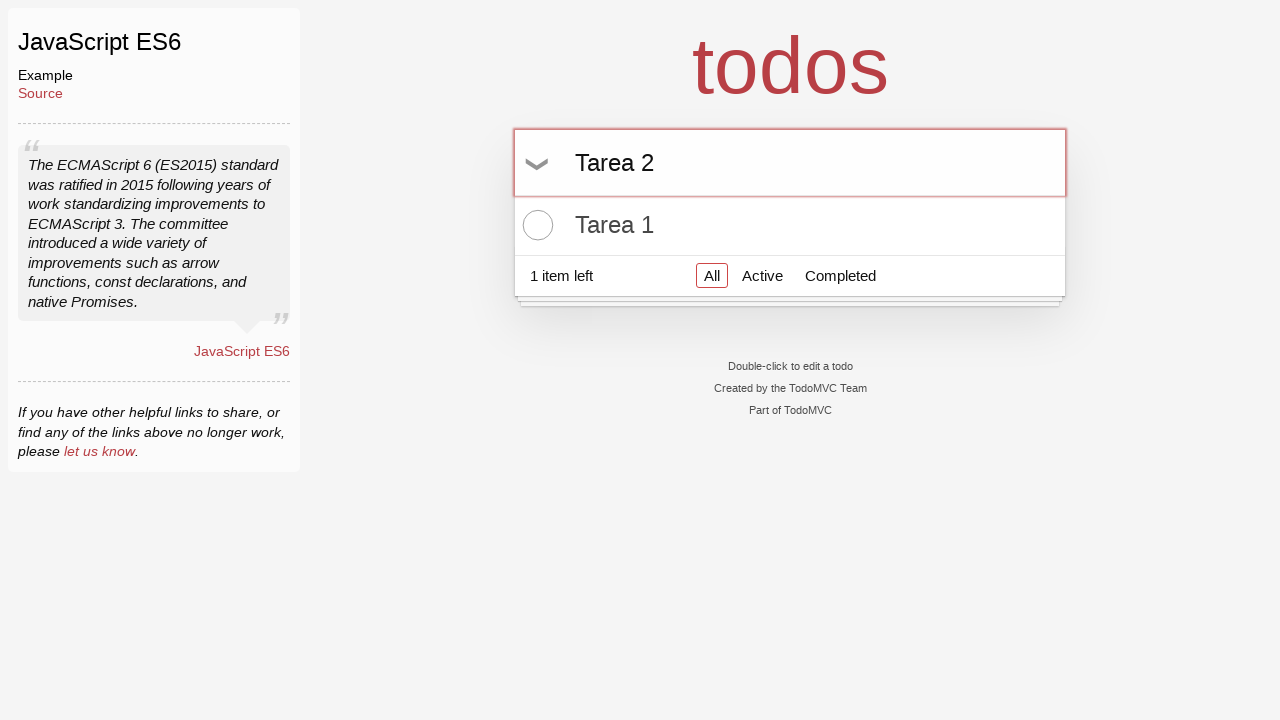

Pressed Enter to create second task on .new-todo
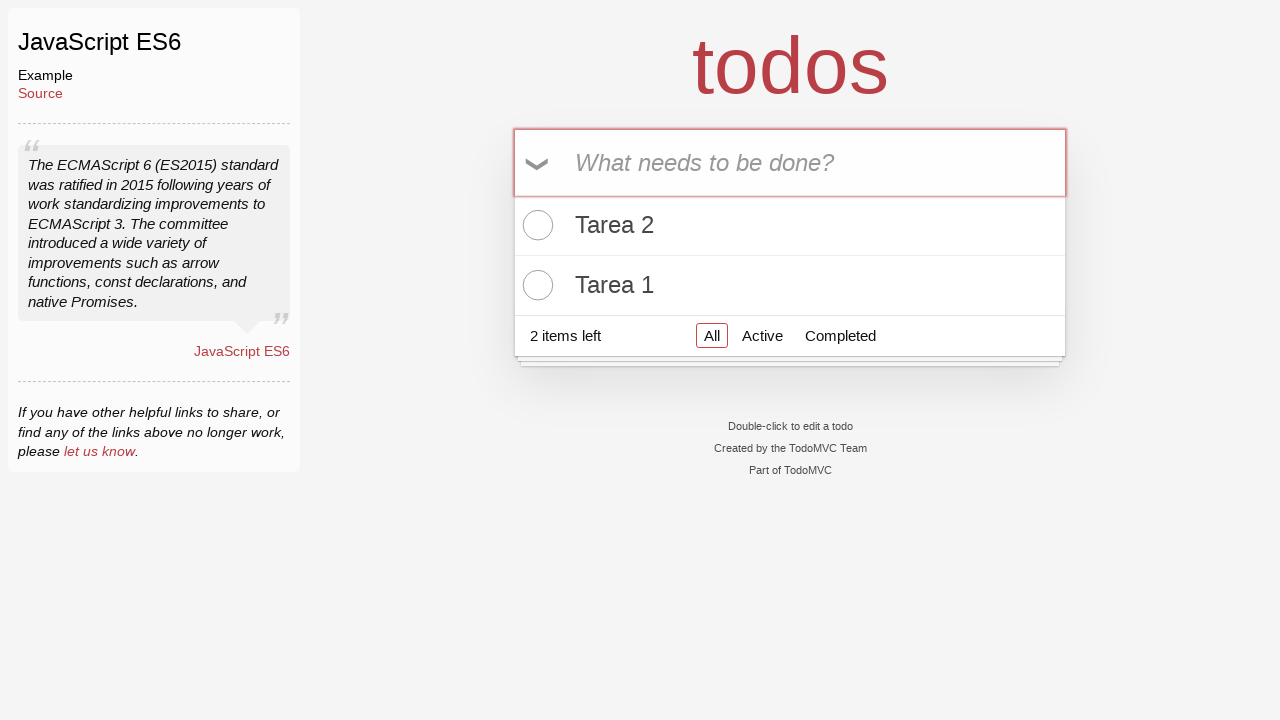

Filled third task input with 'Tarea 3' on .new-todo
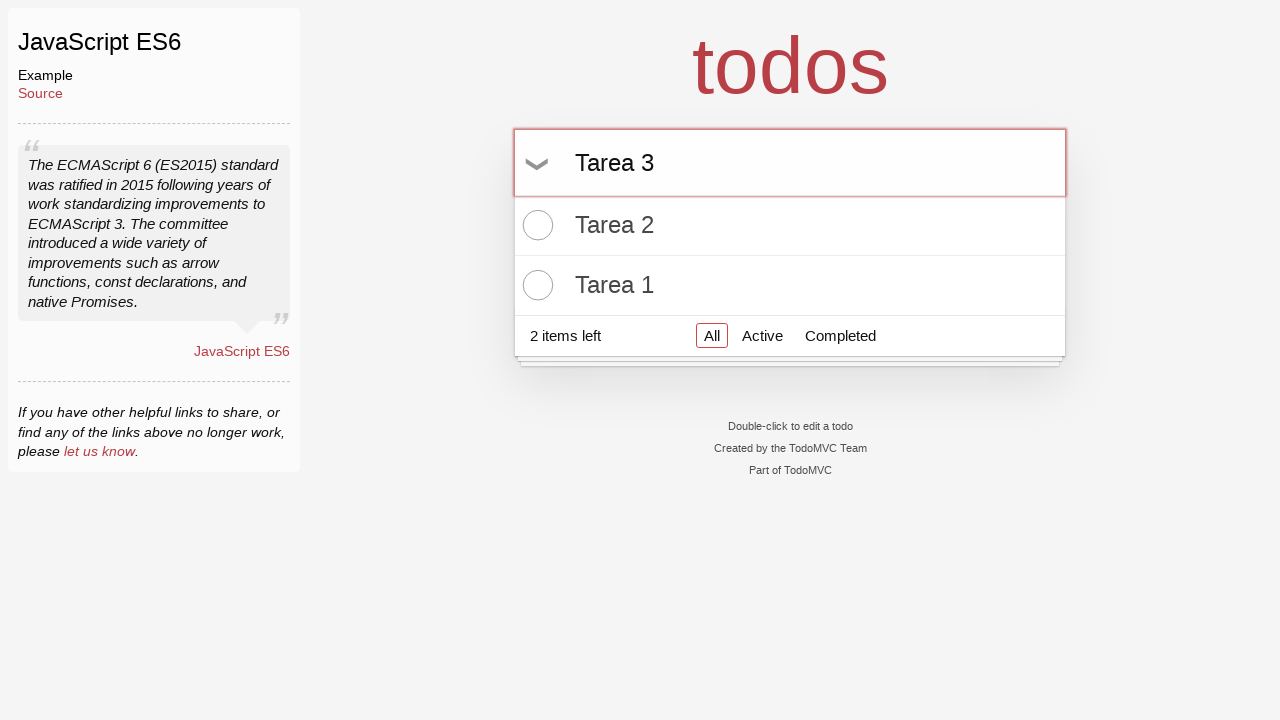

Pressed Enter to create third task on .new-todo
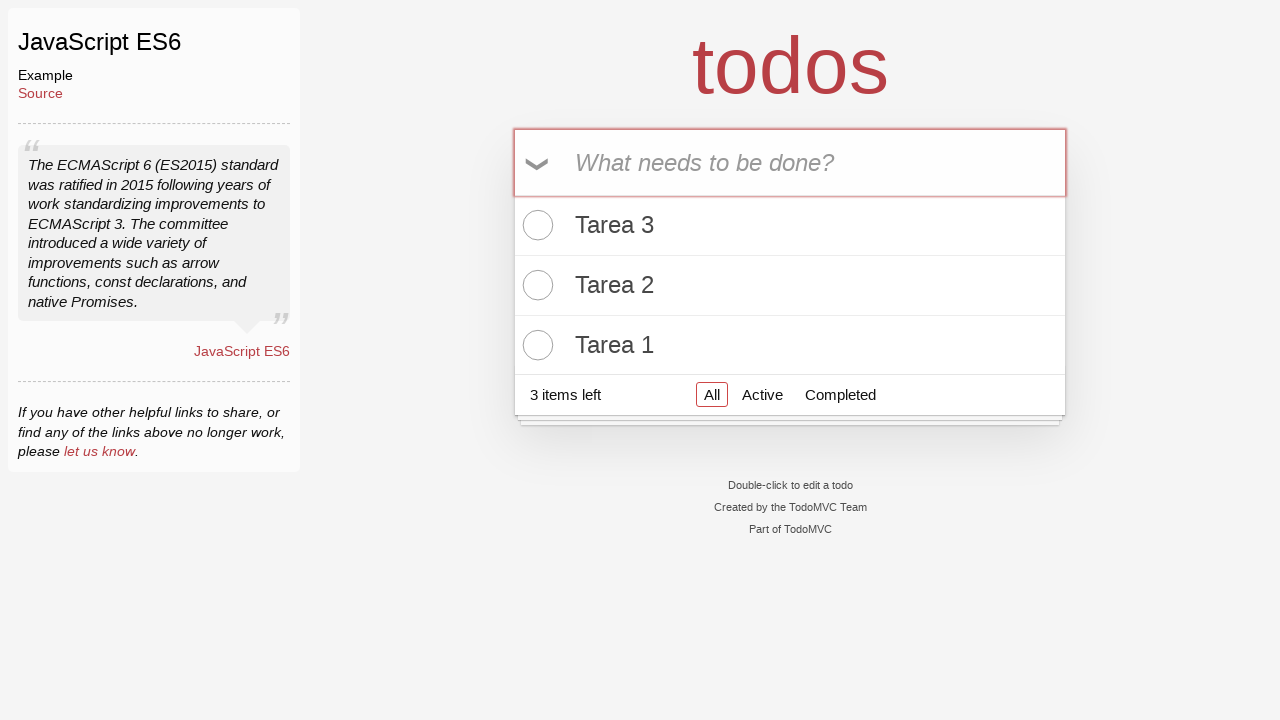

Verified all three tasks are displayed in the todo list
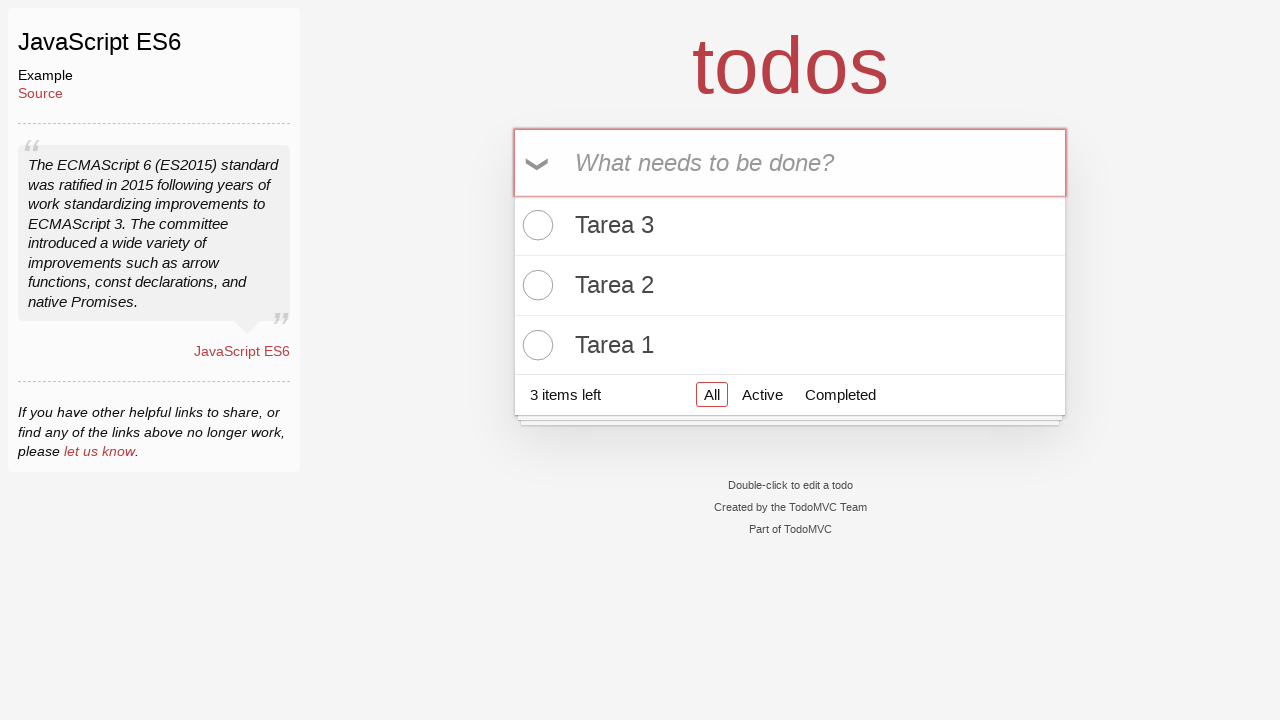

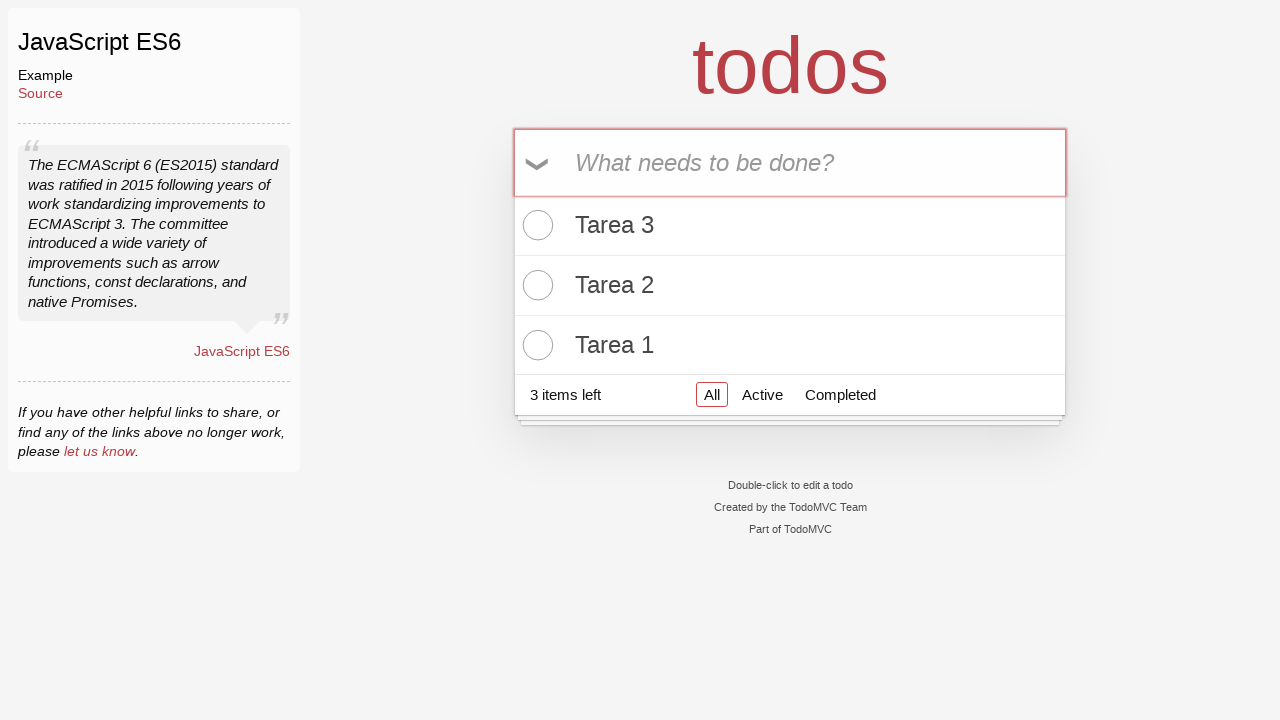